Navigates to a BrowserStack guide page, refreshes it, then opens a new tab and navigates to the BrowserStack homepage

Starting URL: https://www.browserstack.com/guide/selenium-3-vs-selenium-4

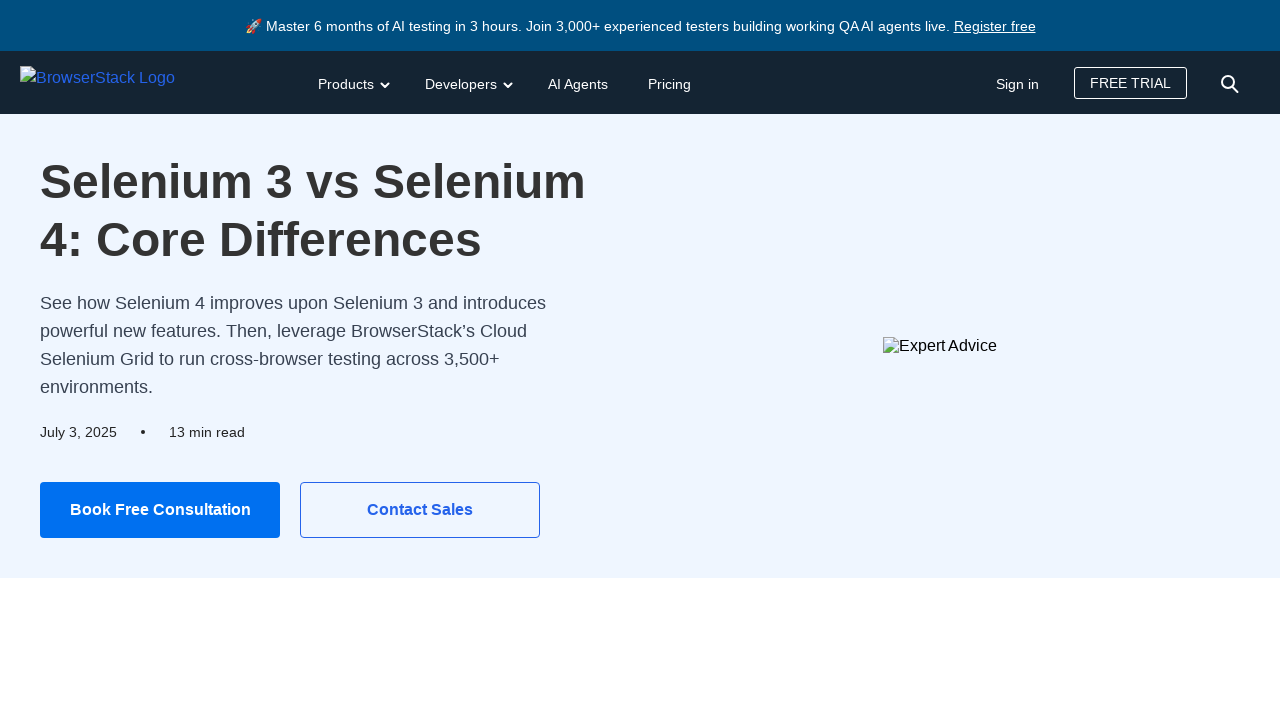

Navigated to BrowserStack Selenium 3 vs Selenium 4 guide page
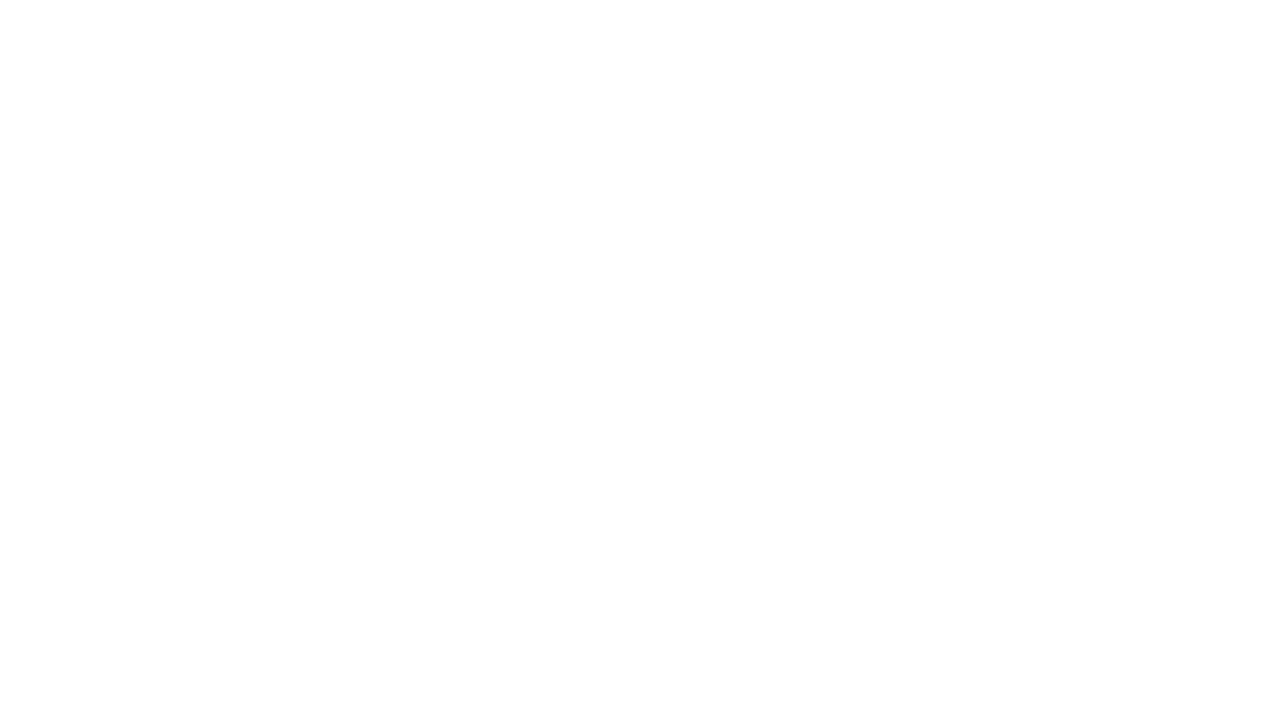

Refreshed the guide page
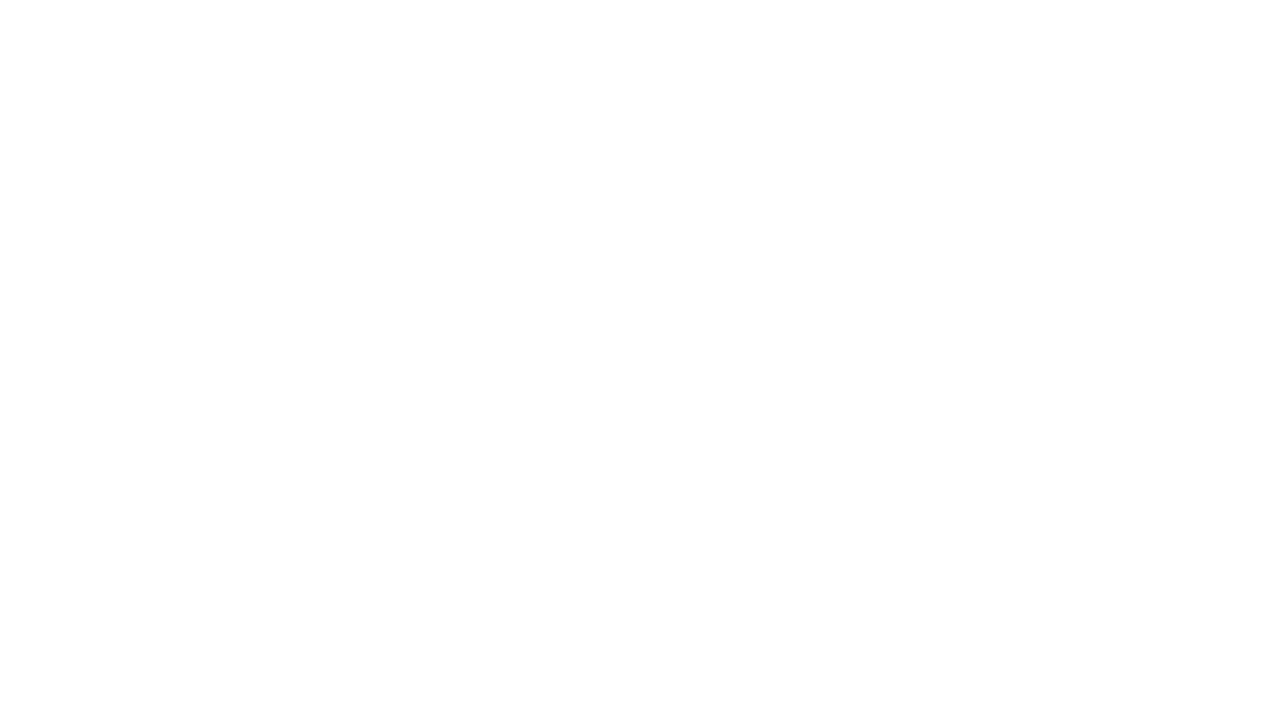

Opened a new tab
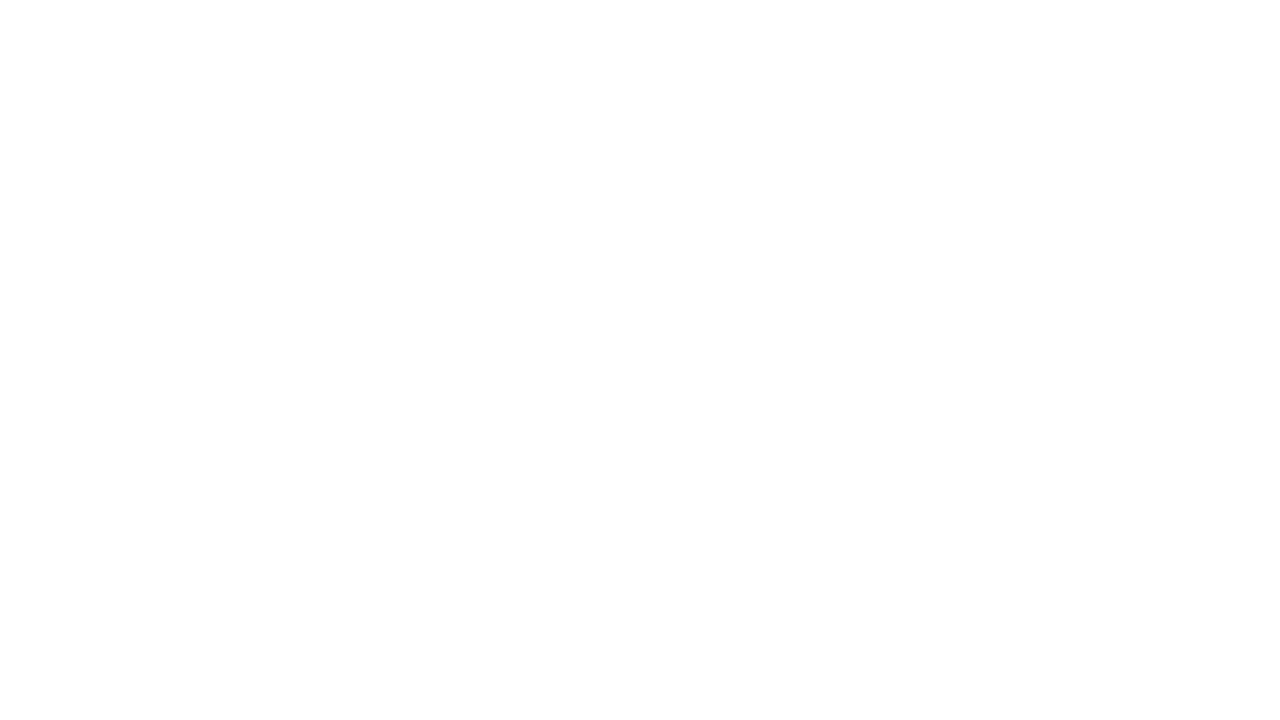

Navigated to BrowserStack homepage in new tab
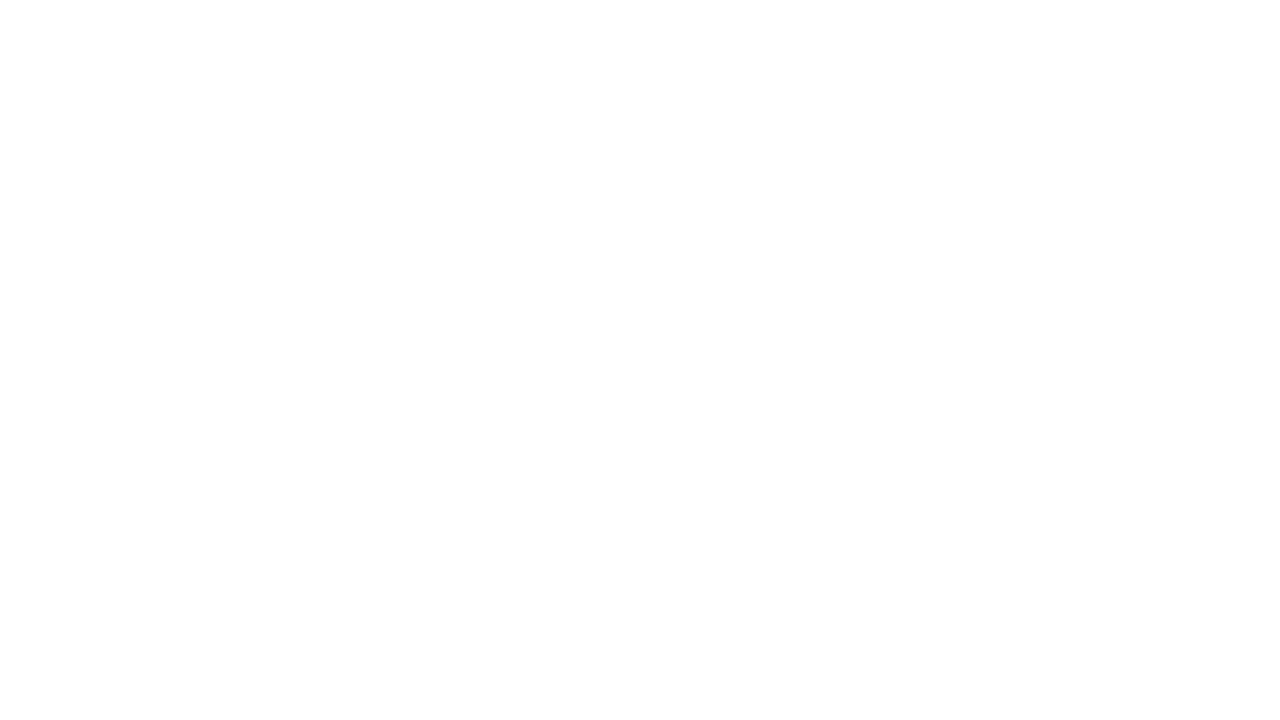

Refreshed the BrowserStack homepage
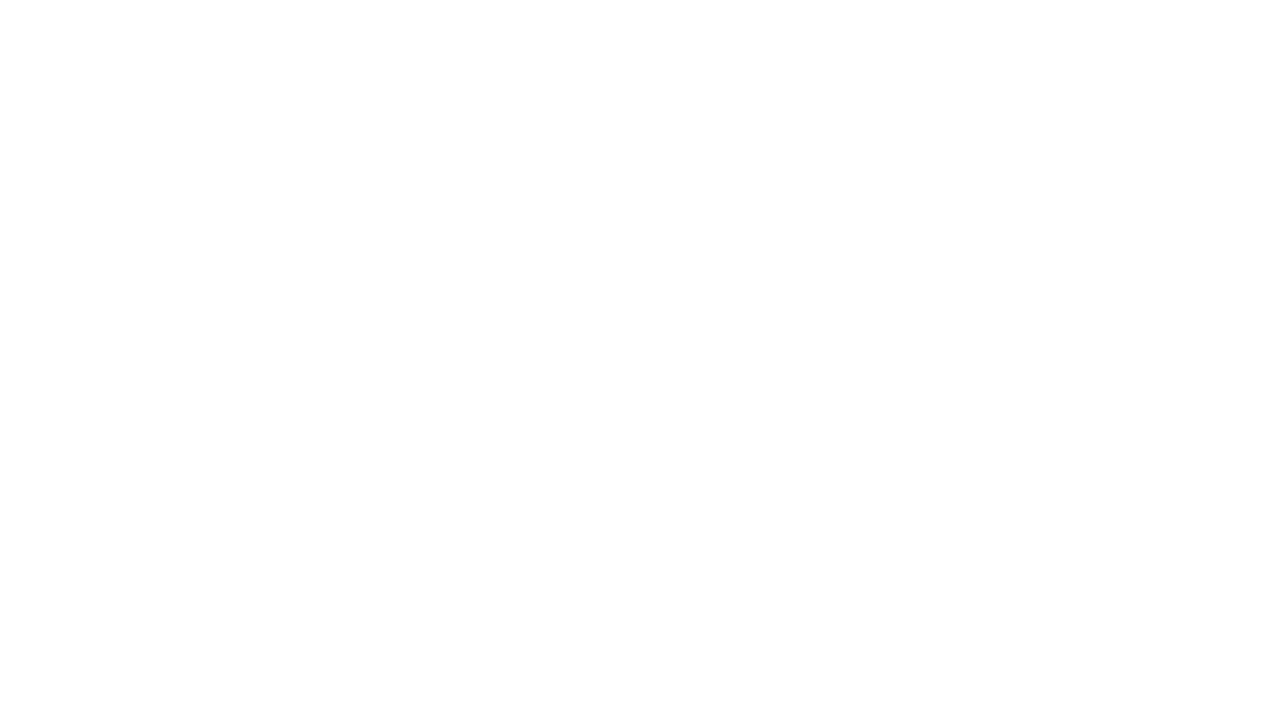

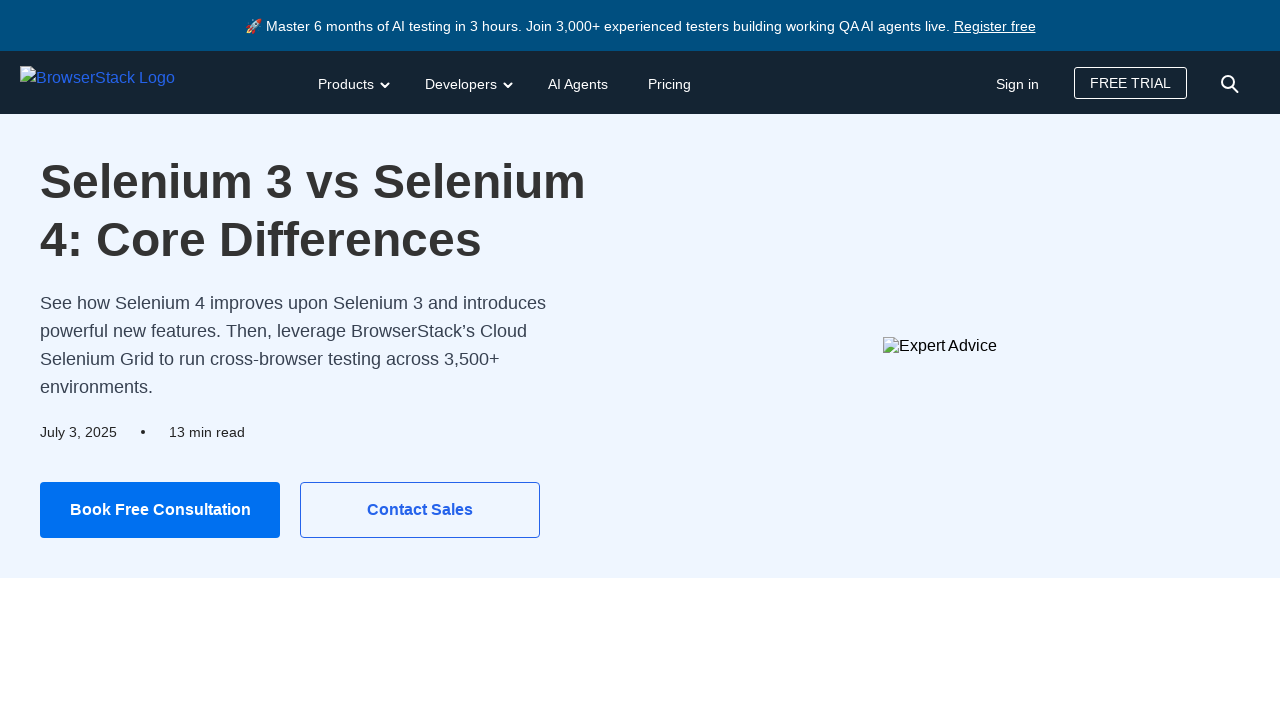